Tests mouse hover functionality by hovering over figure elements to reveal hidden usernames and links

Starting URL: https://the-internet.herokuapp.com/hovers

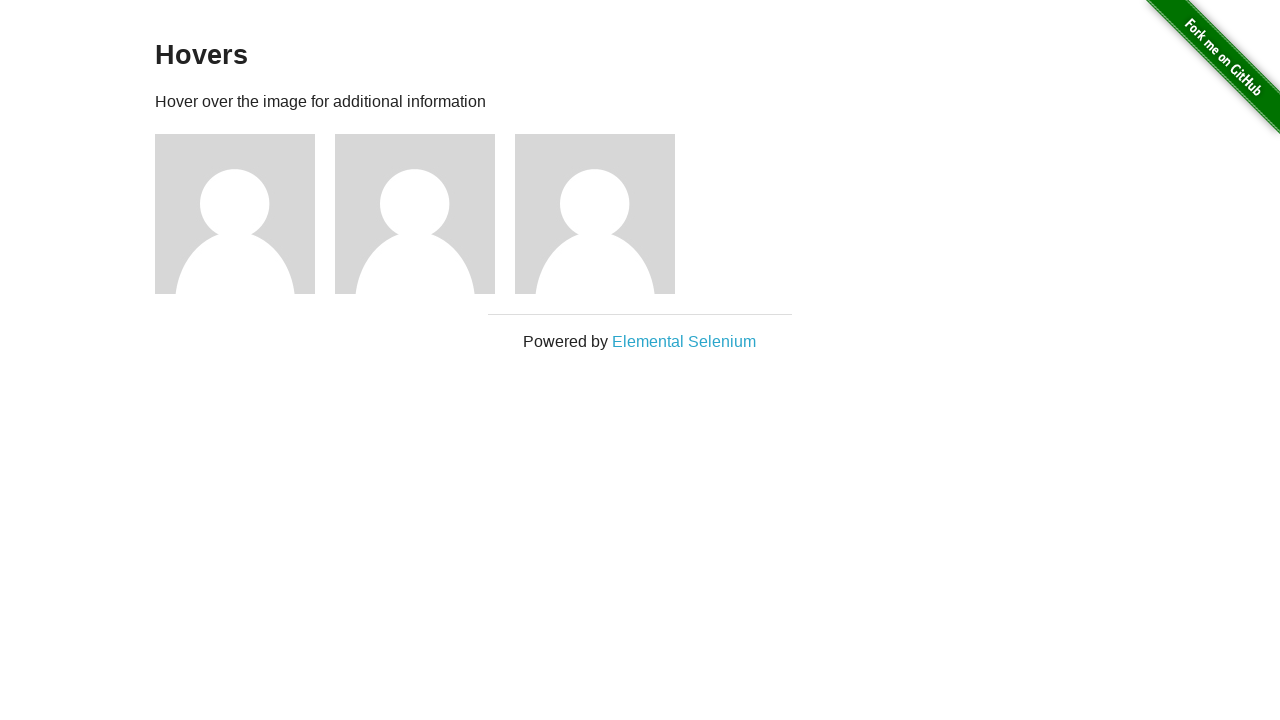

Located all figure elements on the hovers page
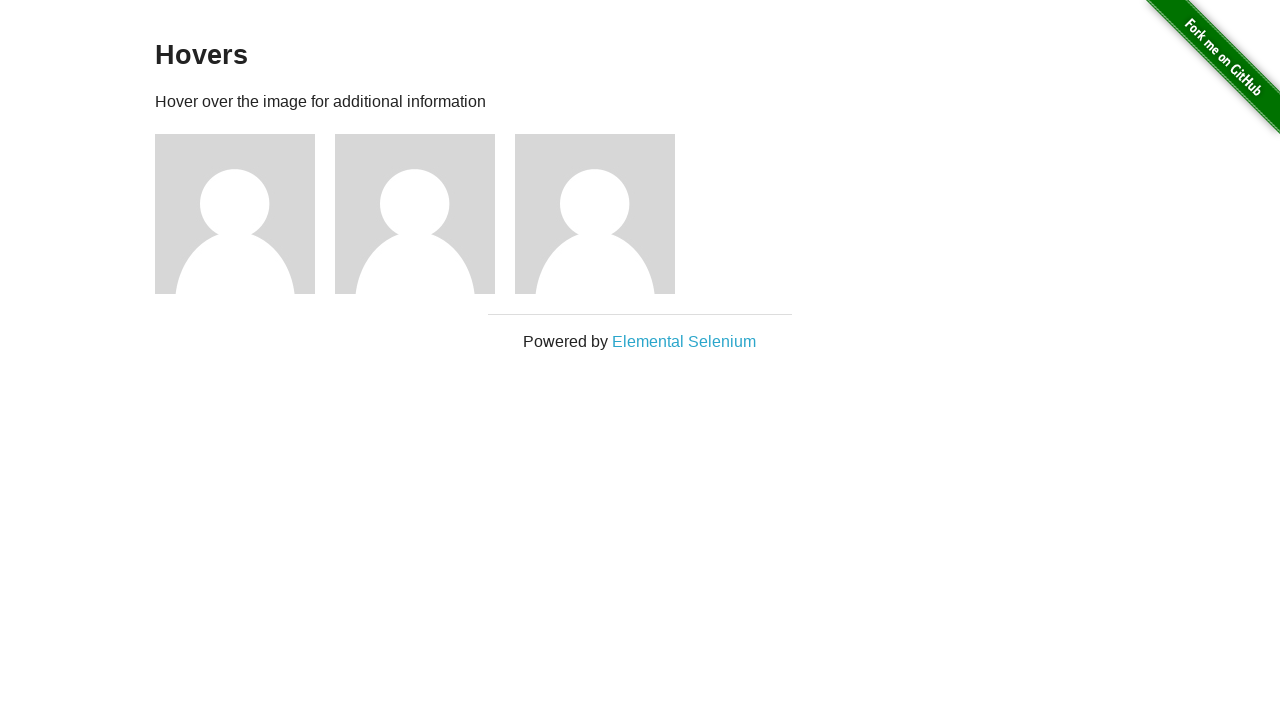

Located image element within figure
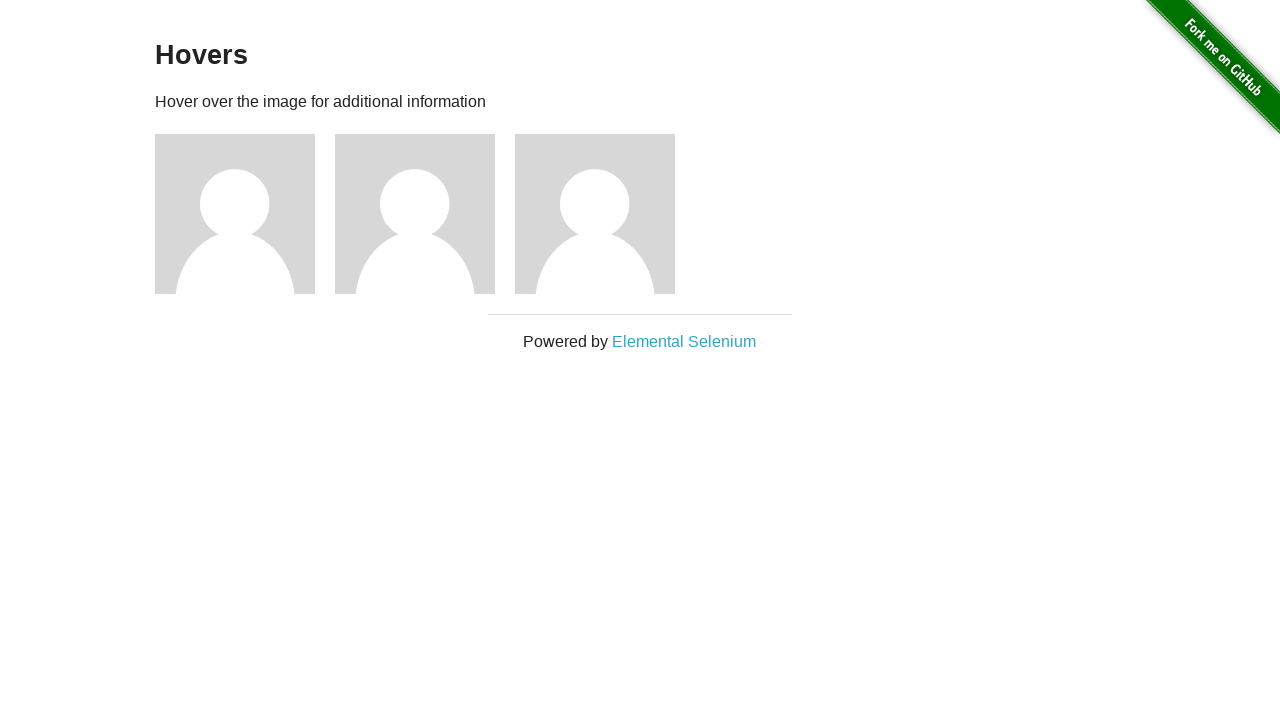

Hovered over image to reveal hidden username and link at (235, 214) on .figure >> nth=0 >> img
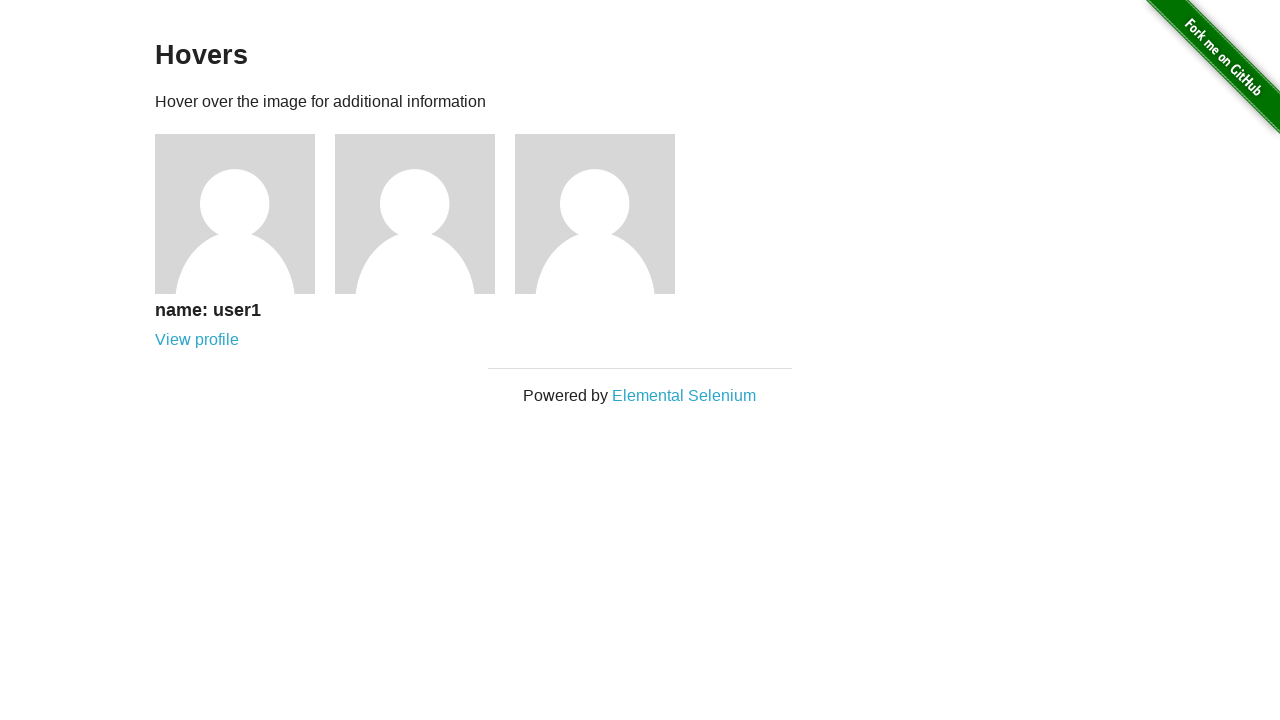

Waited 500ms to observe hover effect
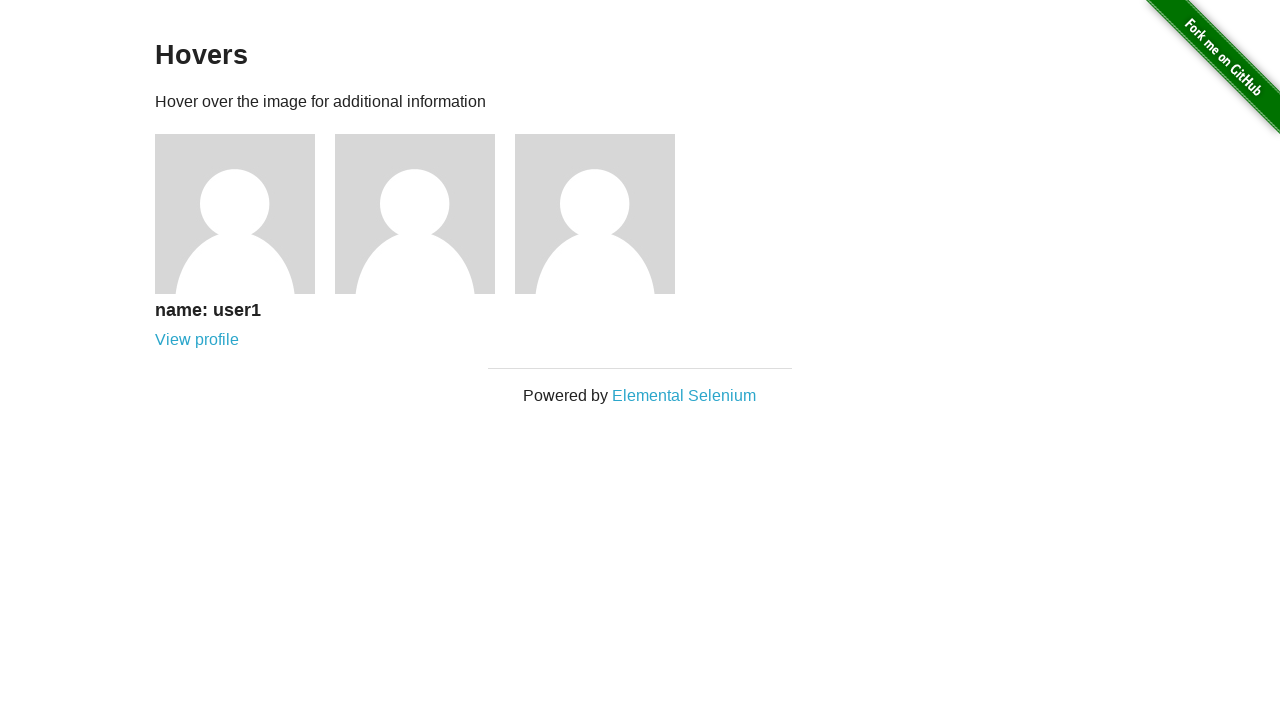

Located image element within figure
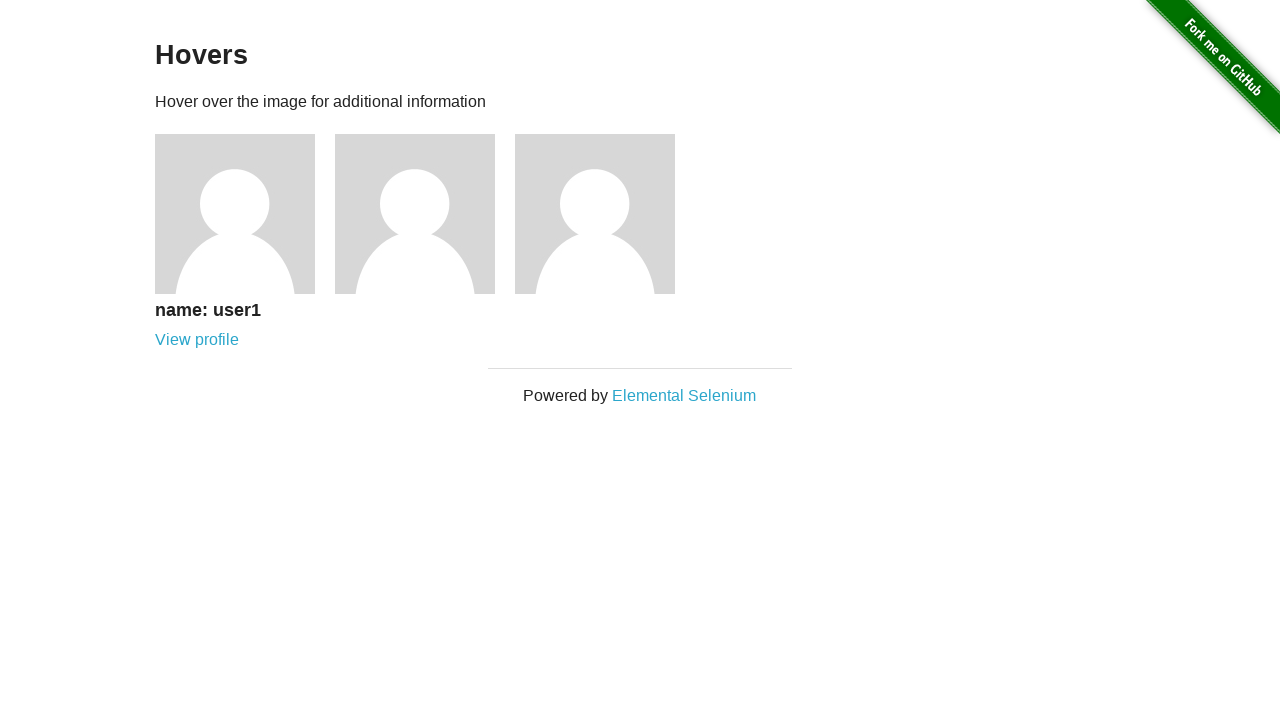

Hovered over image to reveal hidden username and link at (415, 214) on .figure >> nth=1 >> img
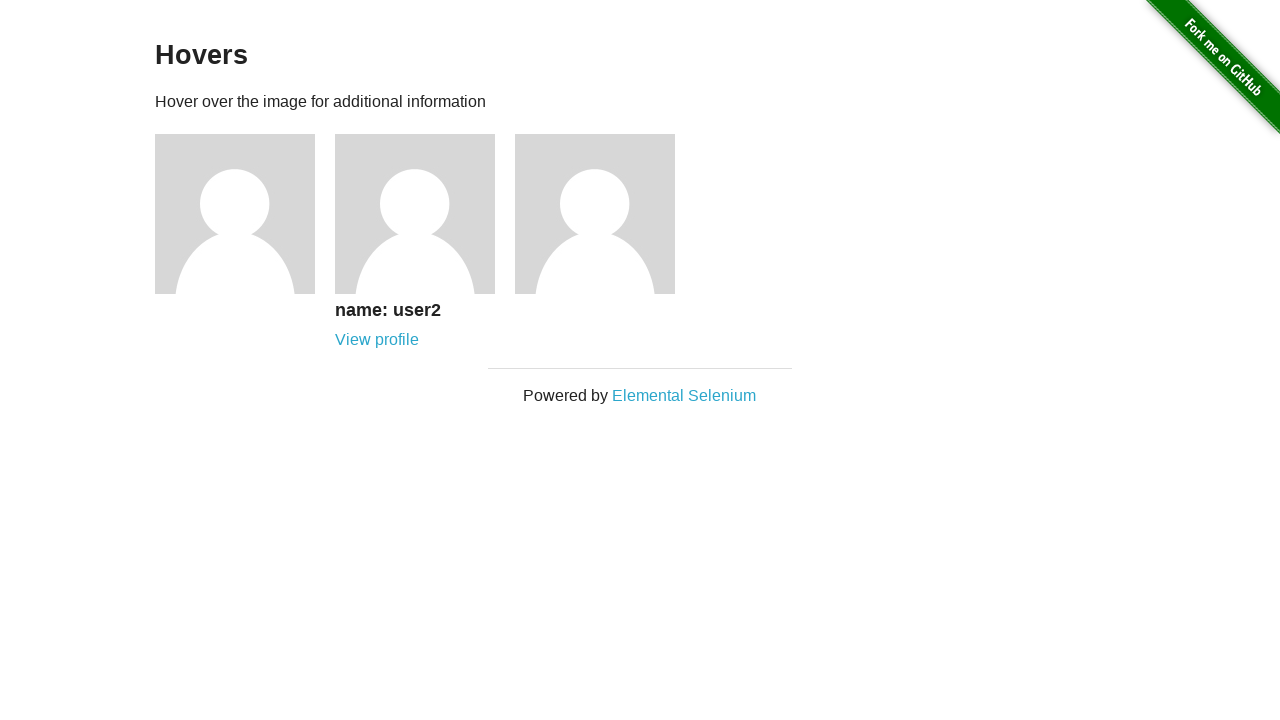

Waited 500ms to observe hover effect
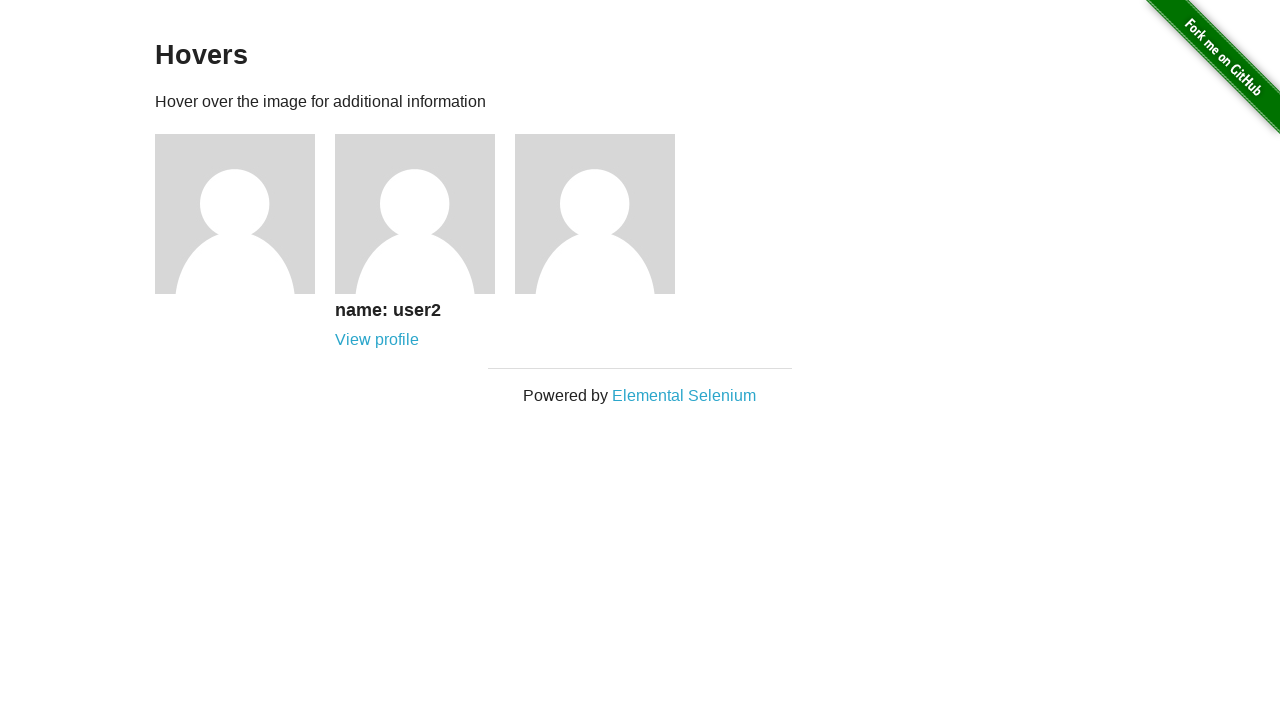

Located image element within figure
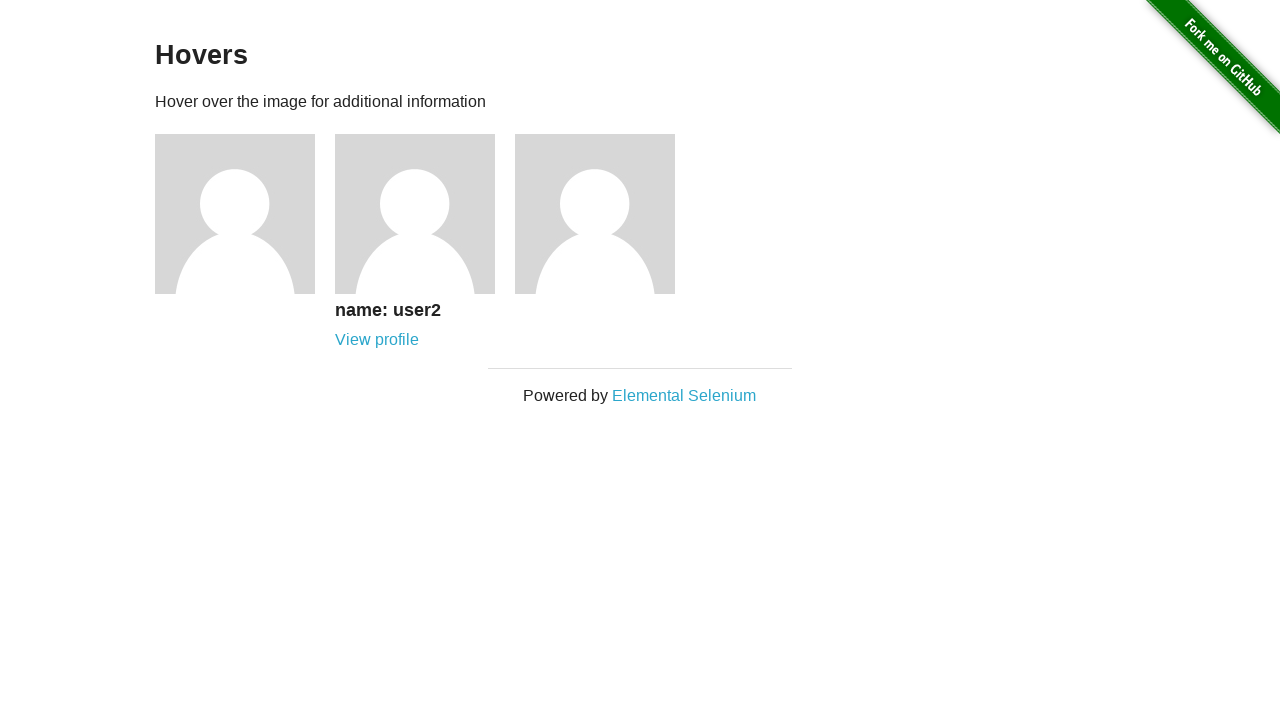

Hovered over image to reveal hidden username and link at (595, 214) on .figure >> nth=2 >> img
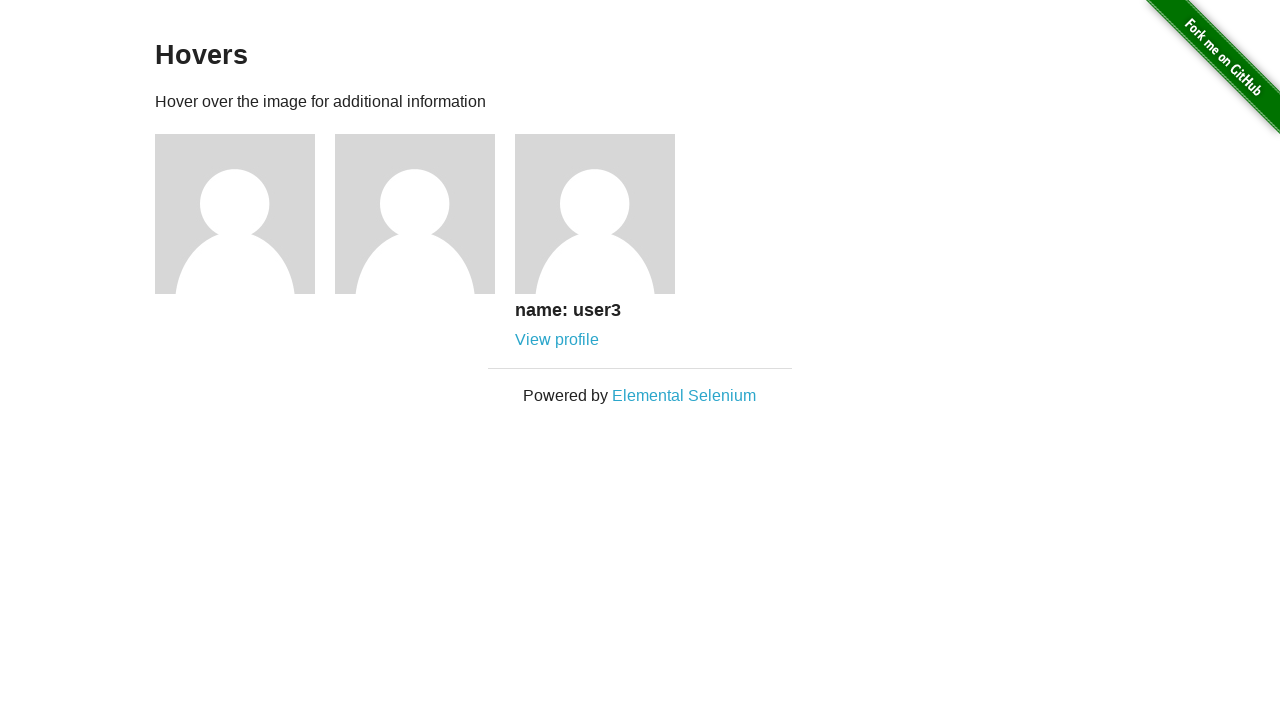

Waited 500ms to observe hover effect
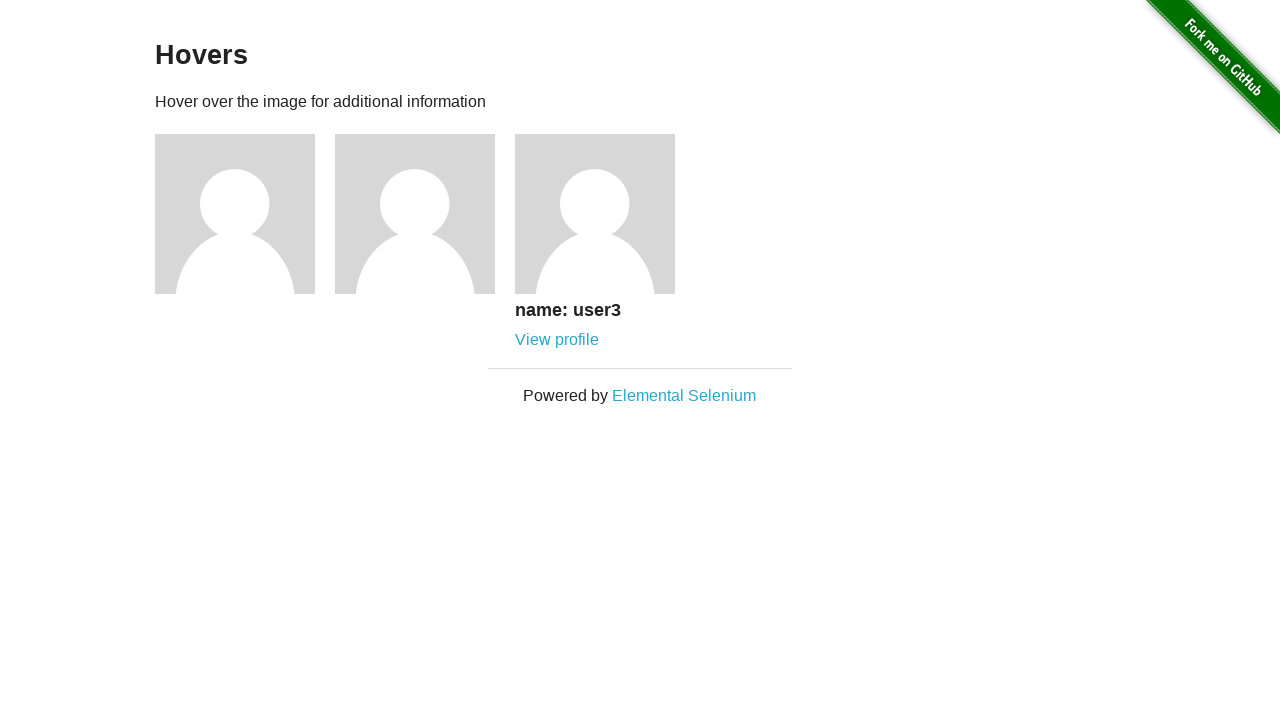

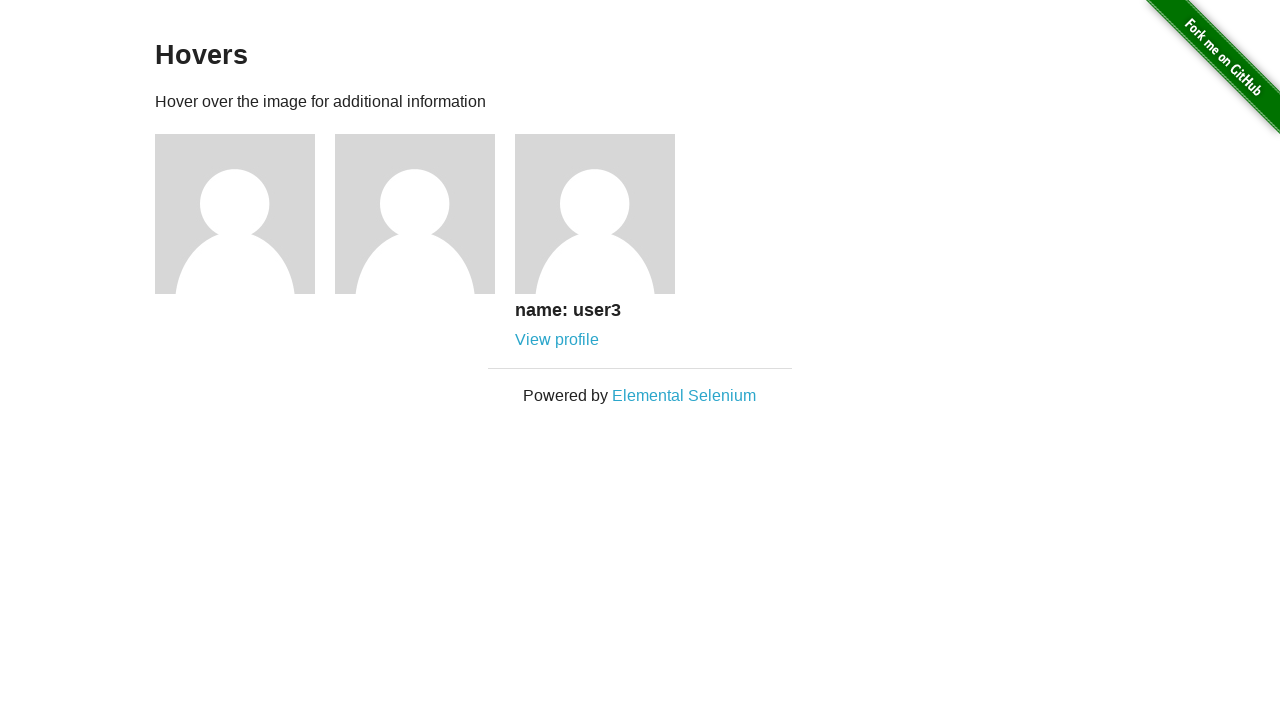